Navigates to the about page and verifies a specific div element is present

Starting URL: http://hlebnitca.ru/about

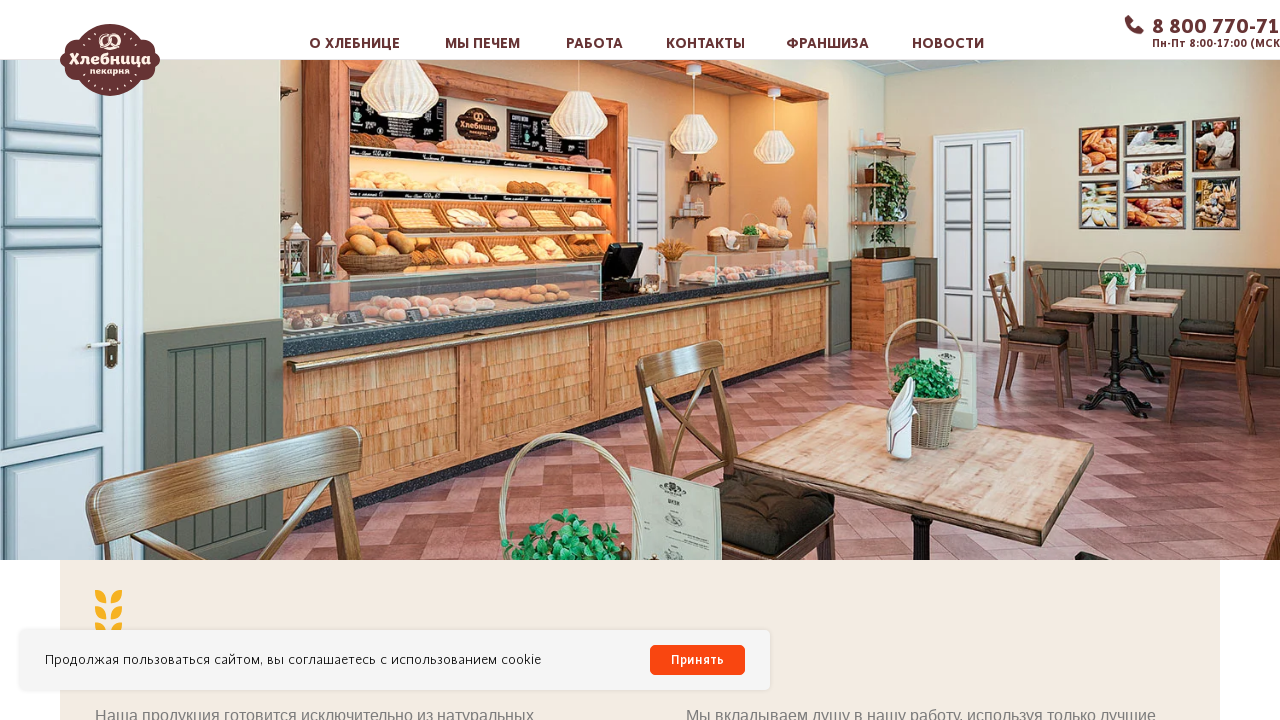

Navigated to about page at http://hlebnitca.ru/about
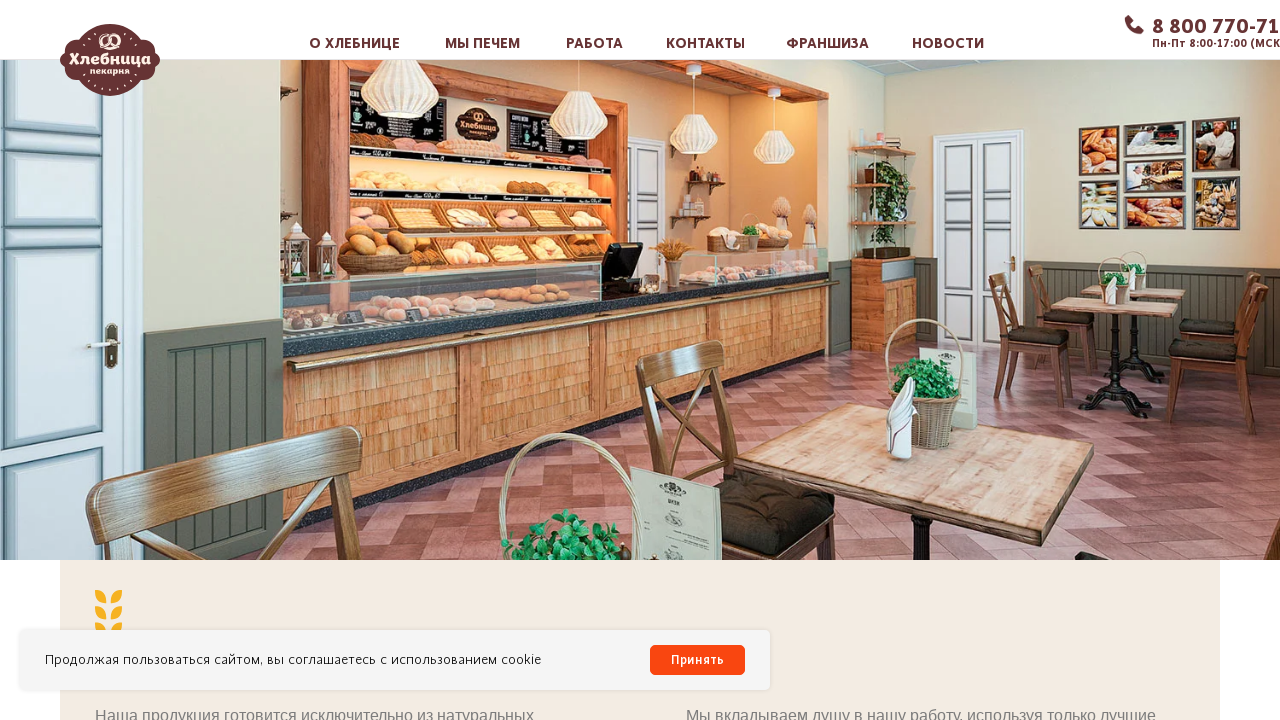

Verified specific div element (div.t396__elem.tn-elem) is present on the about page
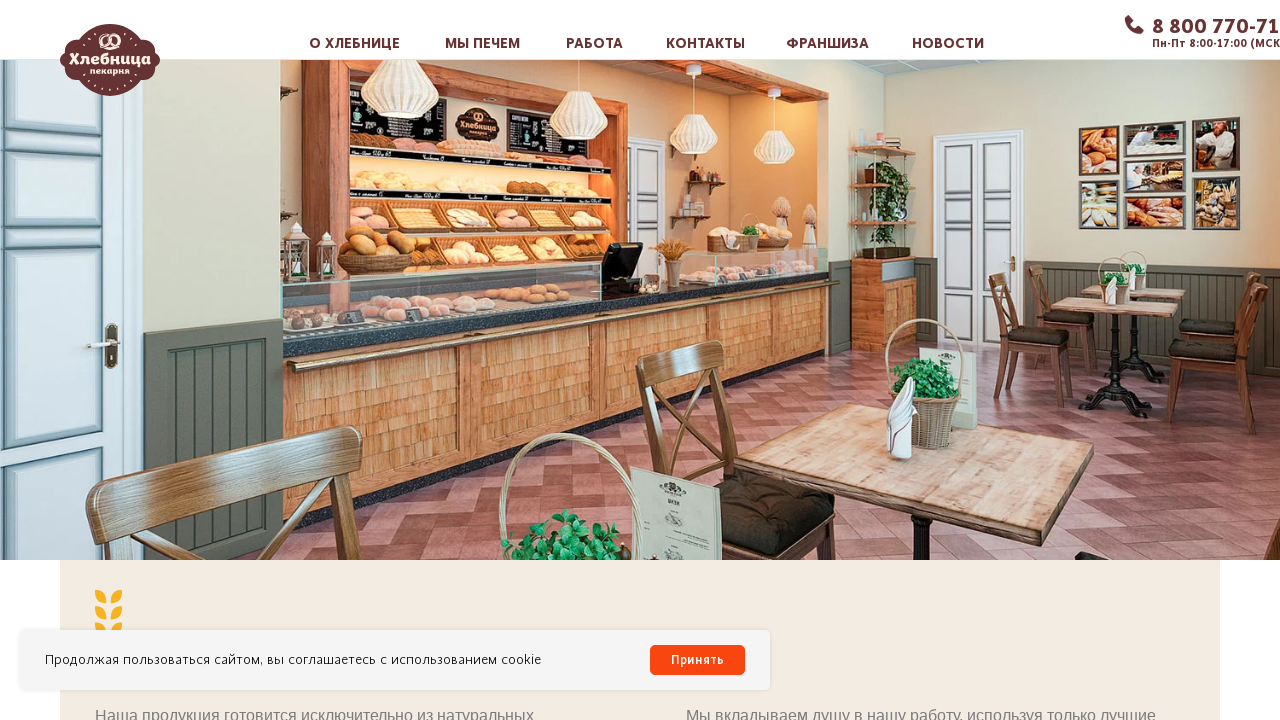

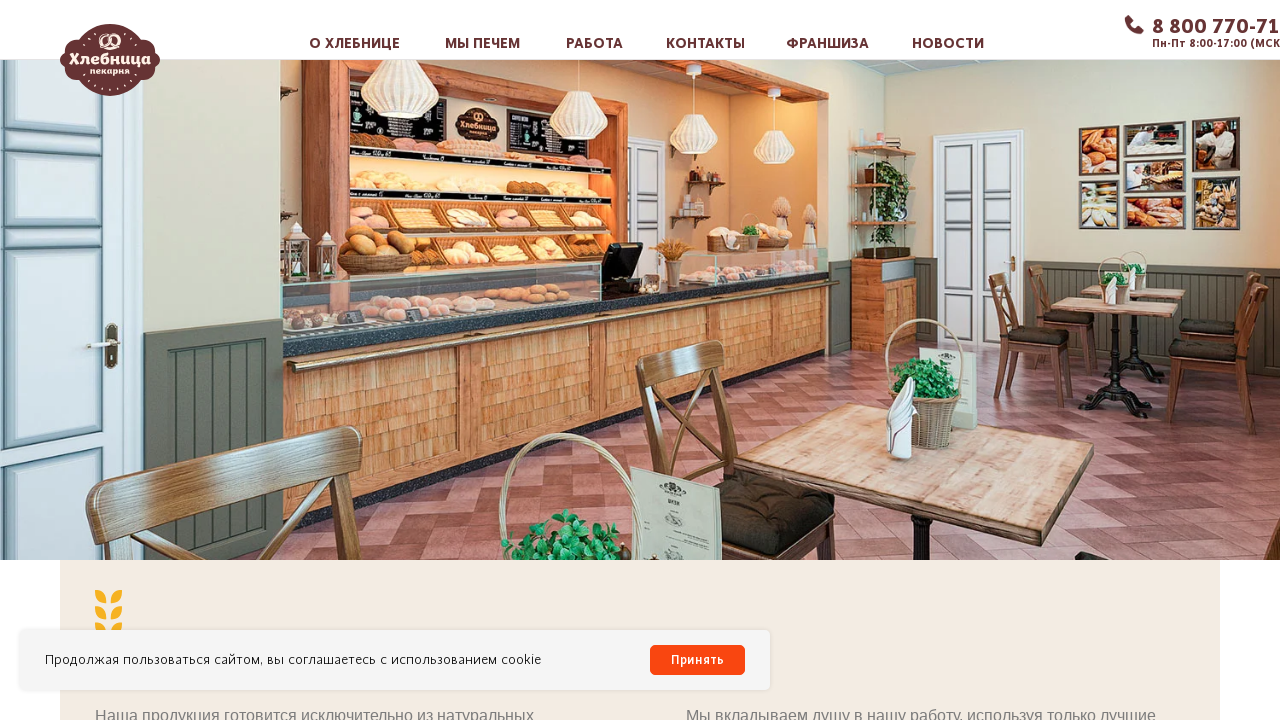